Clicks on the "Forgot your password?" link on the login page

Starting URL: https://opensource-demo.orangehrmlive.com/web/index.php/auth/login

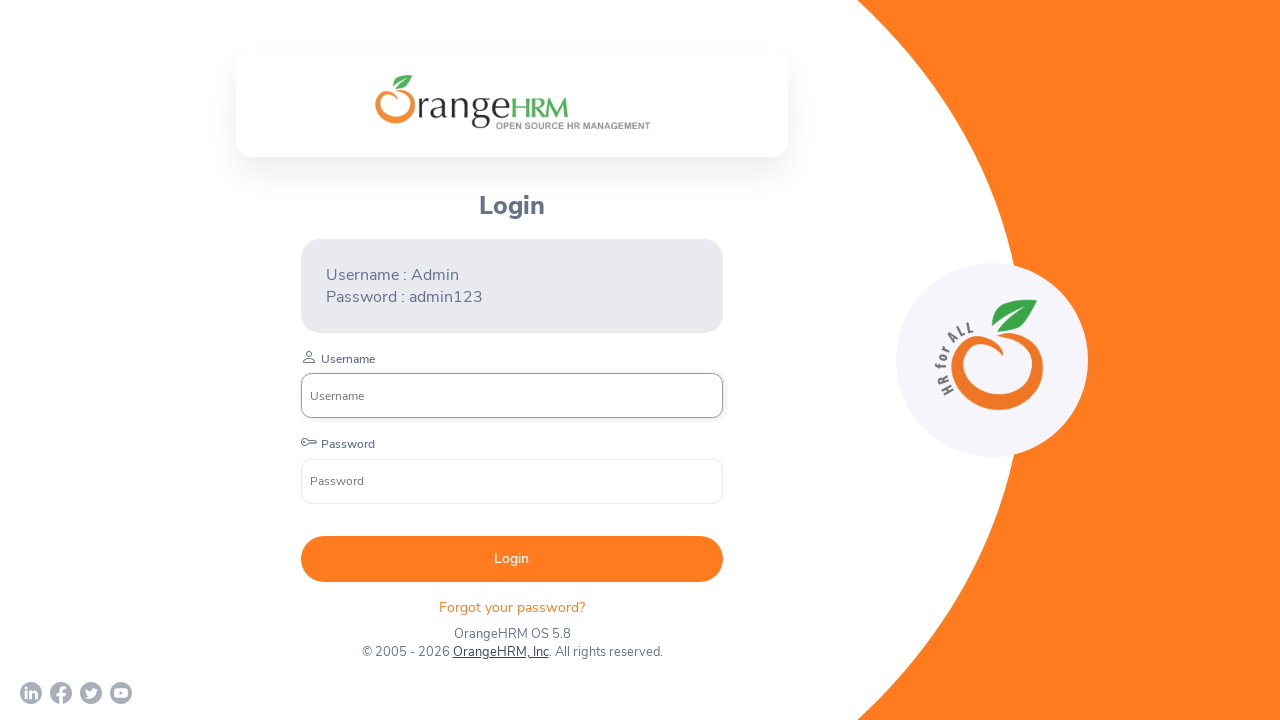

Navigated to OrangeHRM login page
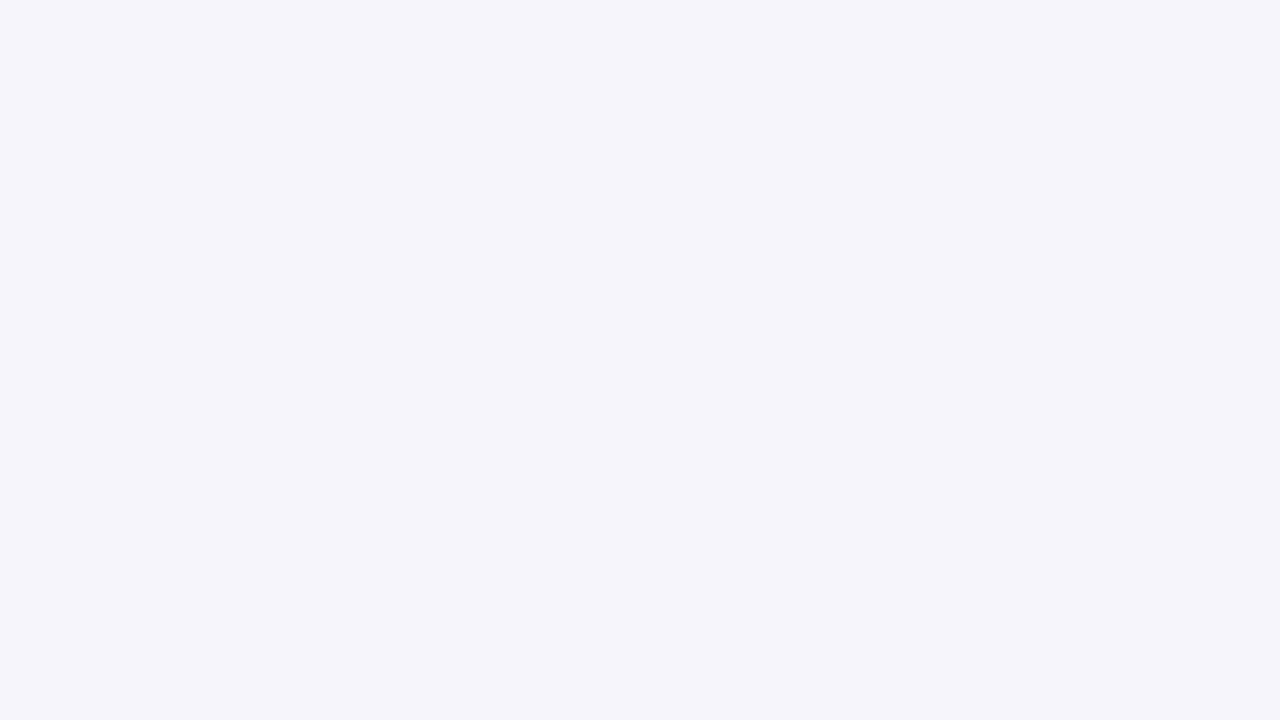

Clicked on 'Forgot your password?' link at (512, 586) on p.oxd-text.oxd-text--p.orangehrm-login-forgot-header
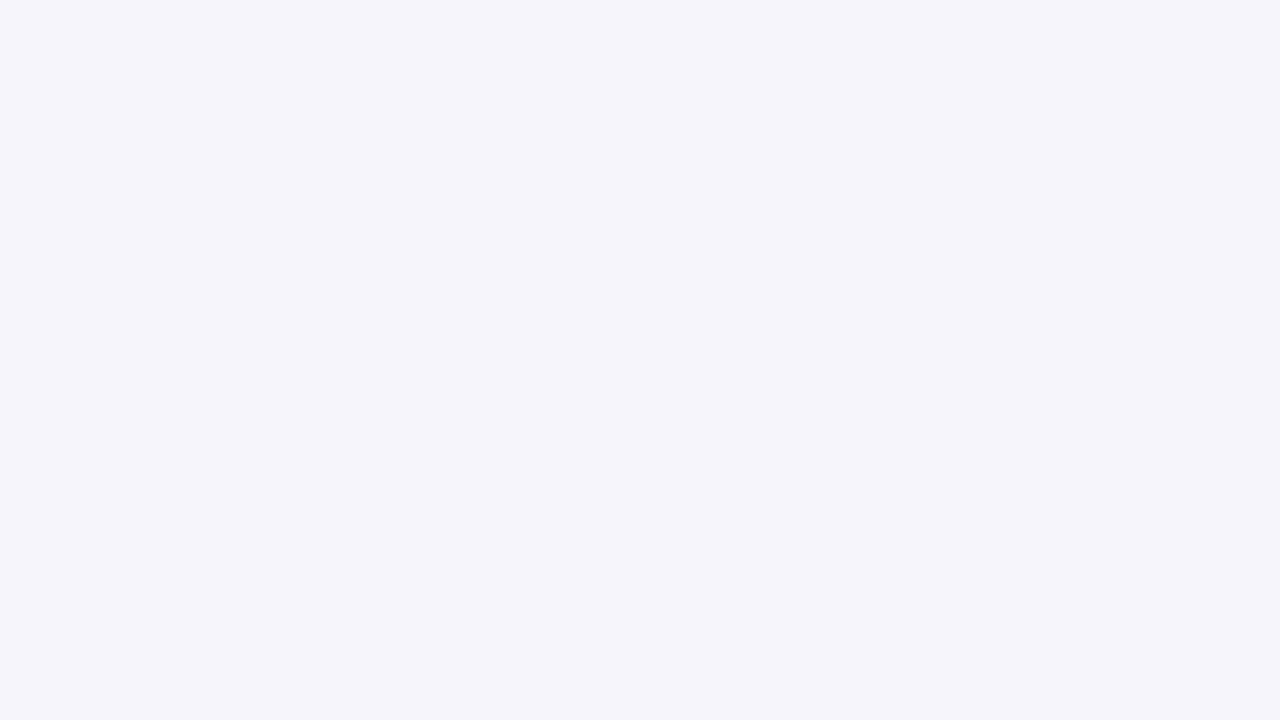

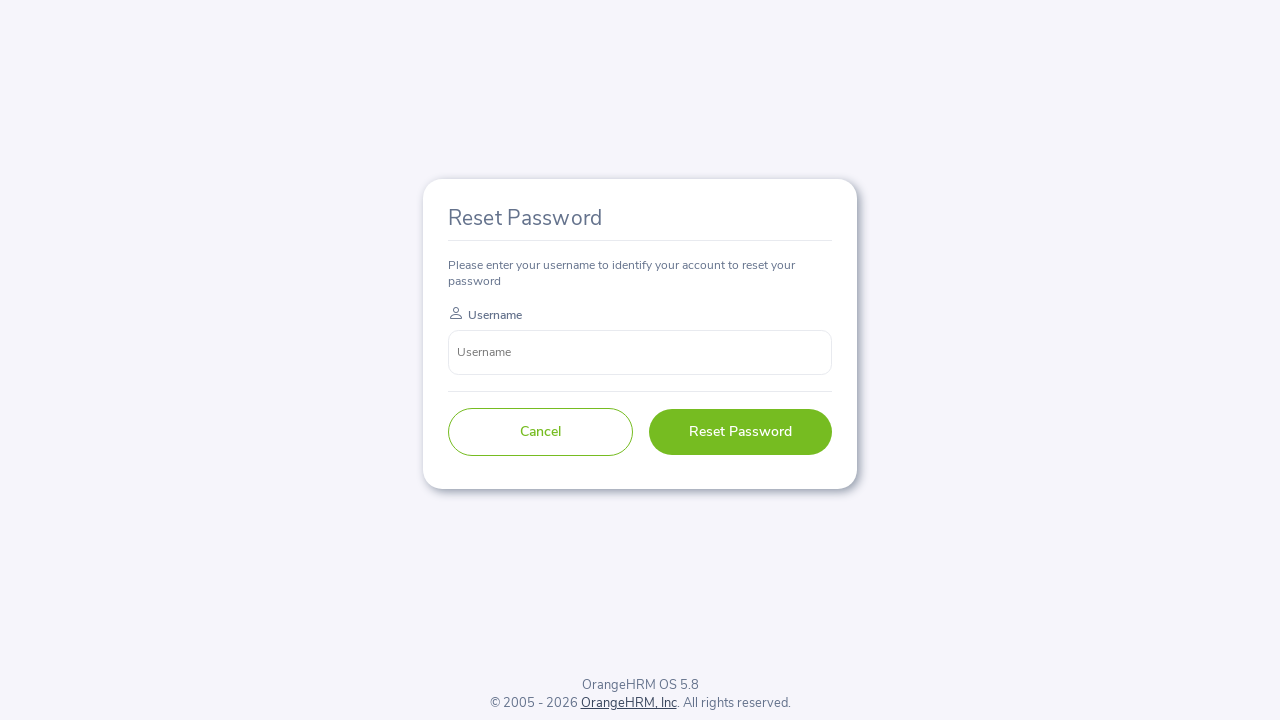